Tests clicking a JS Alert button and accepting the alert with OK, then verifying the result message

Starting URL: https://the-internet.herokuapp.com/javascript_alerts

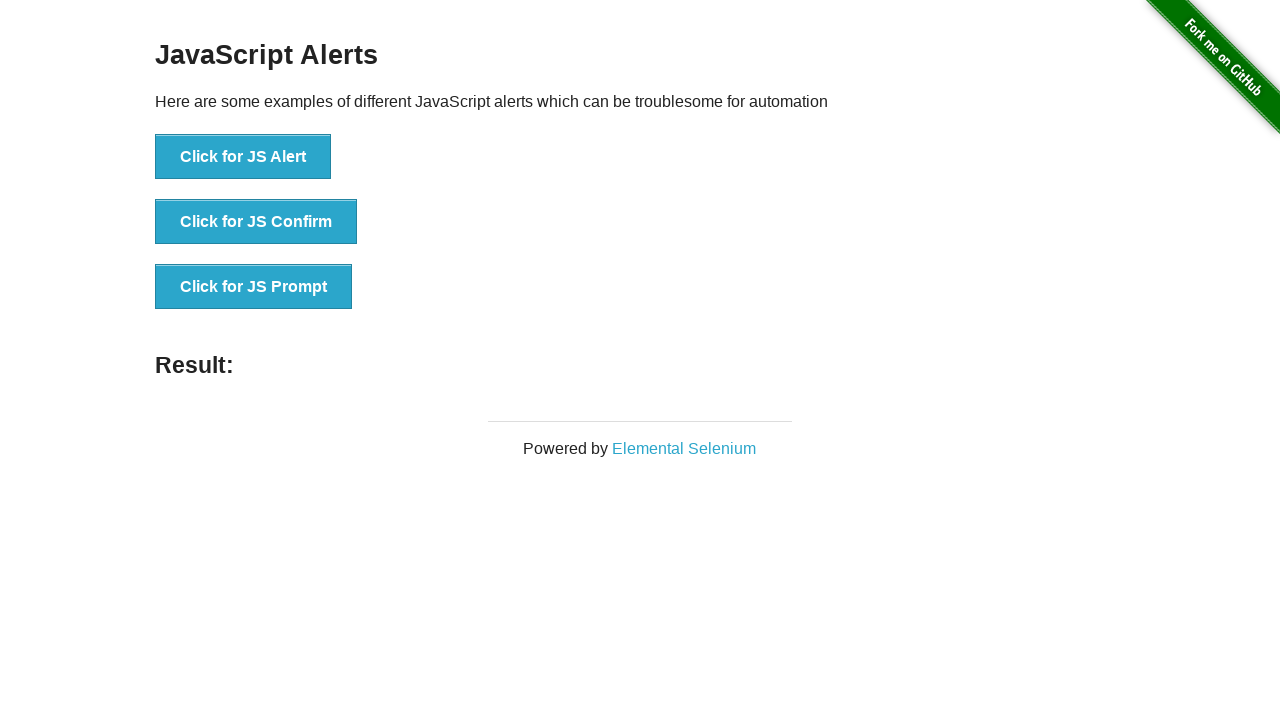

Clicked the JS Alert button at (243, 157) on button[onclick='jsAlert()']
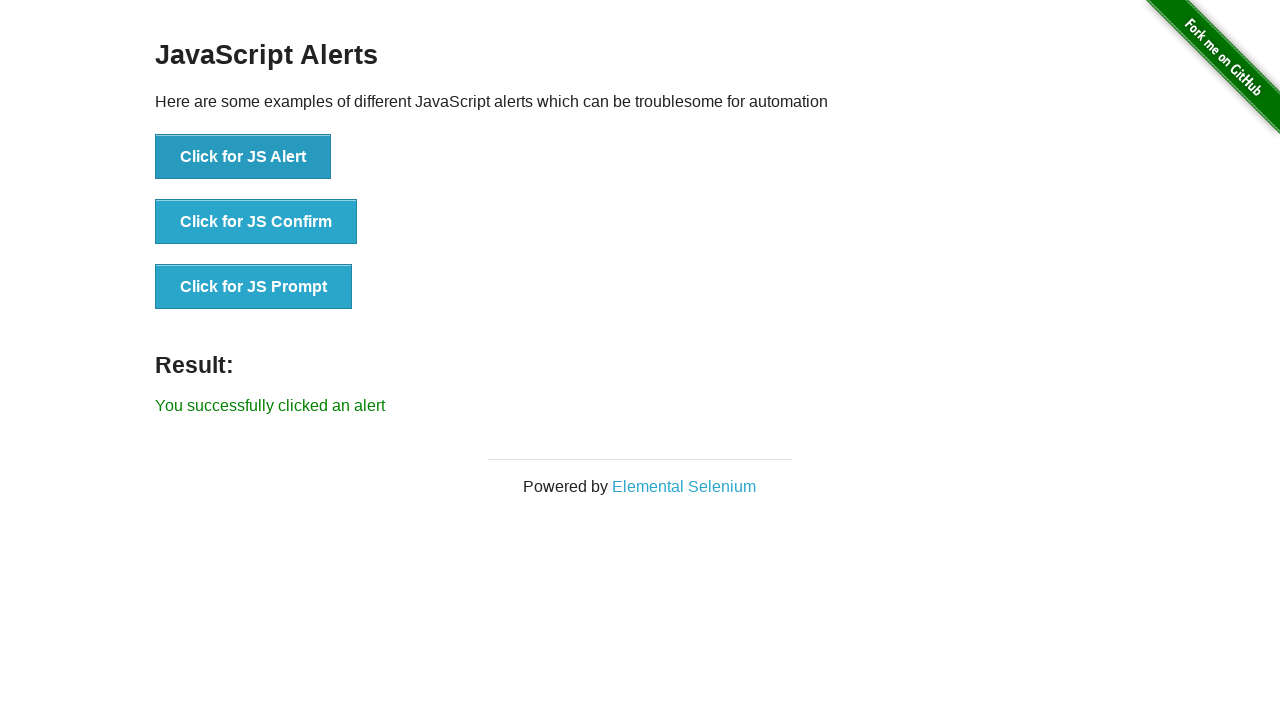

Registered dialog handler to accept alerts
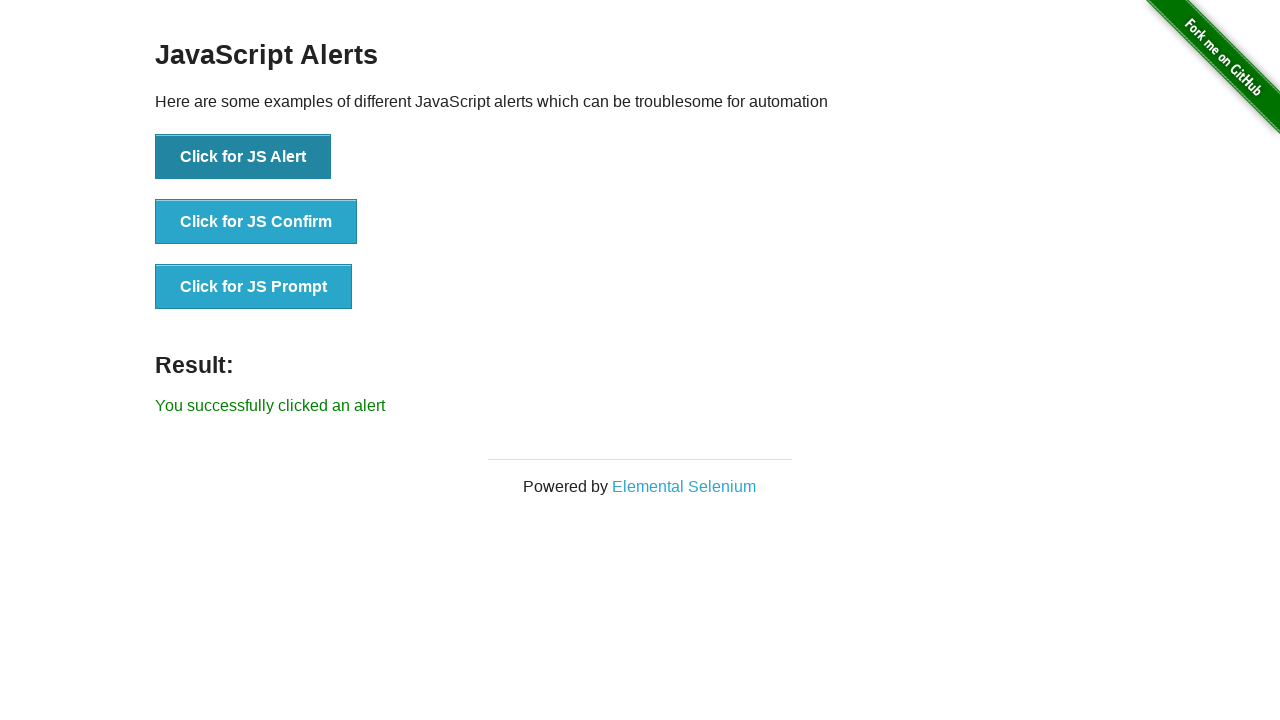

Clicked the JS Alert button again at (243, 157) on button[onclick='jsAlert()']
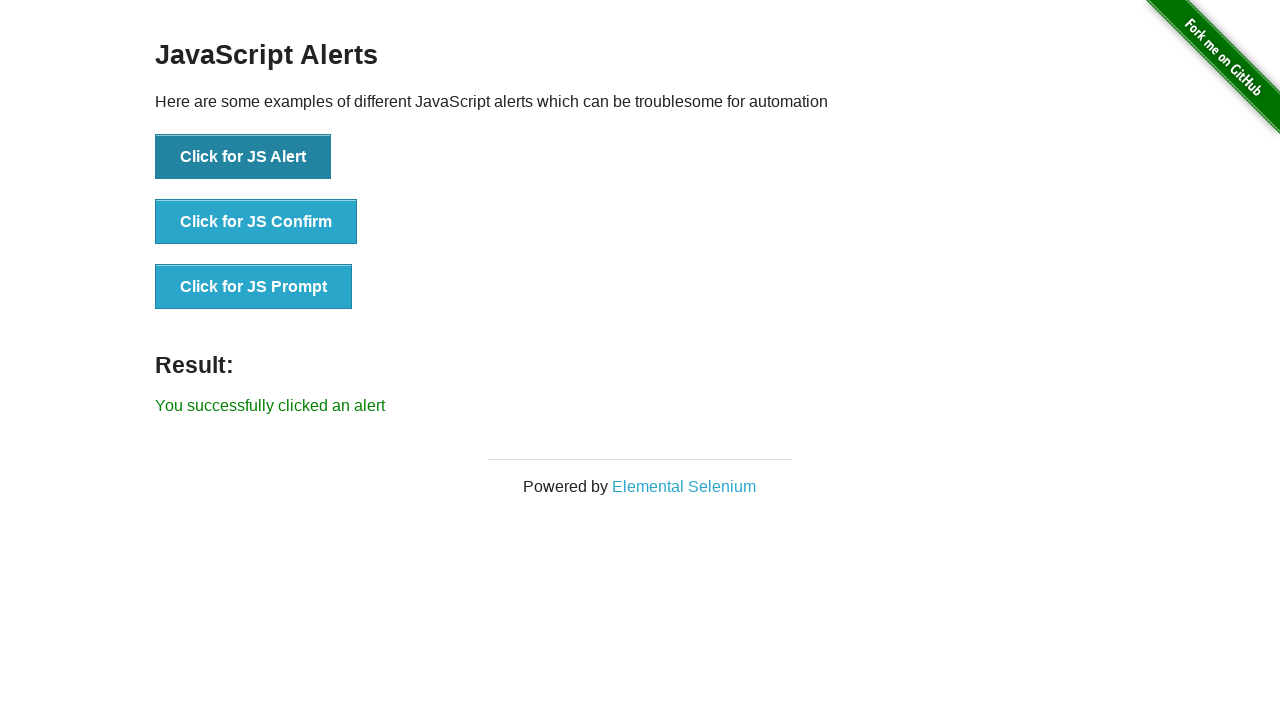

Registered one-time dialog handler to accept alert
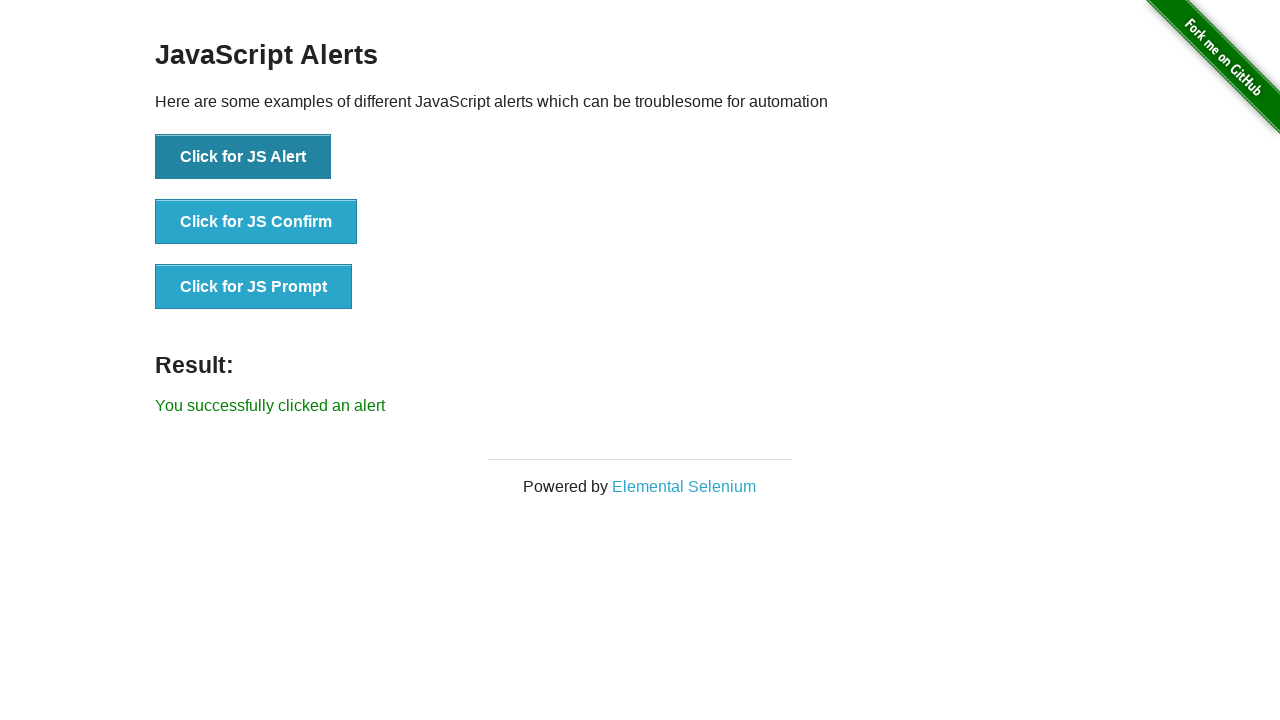

Clicked the JS Alert button with dialog auto-accept at (243, 157) on button[onclick='jsAlert()']
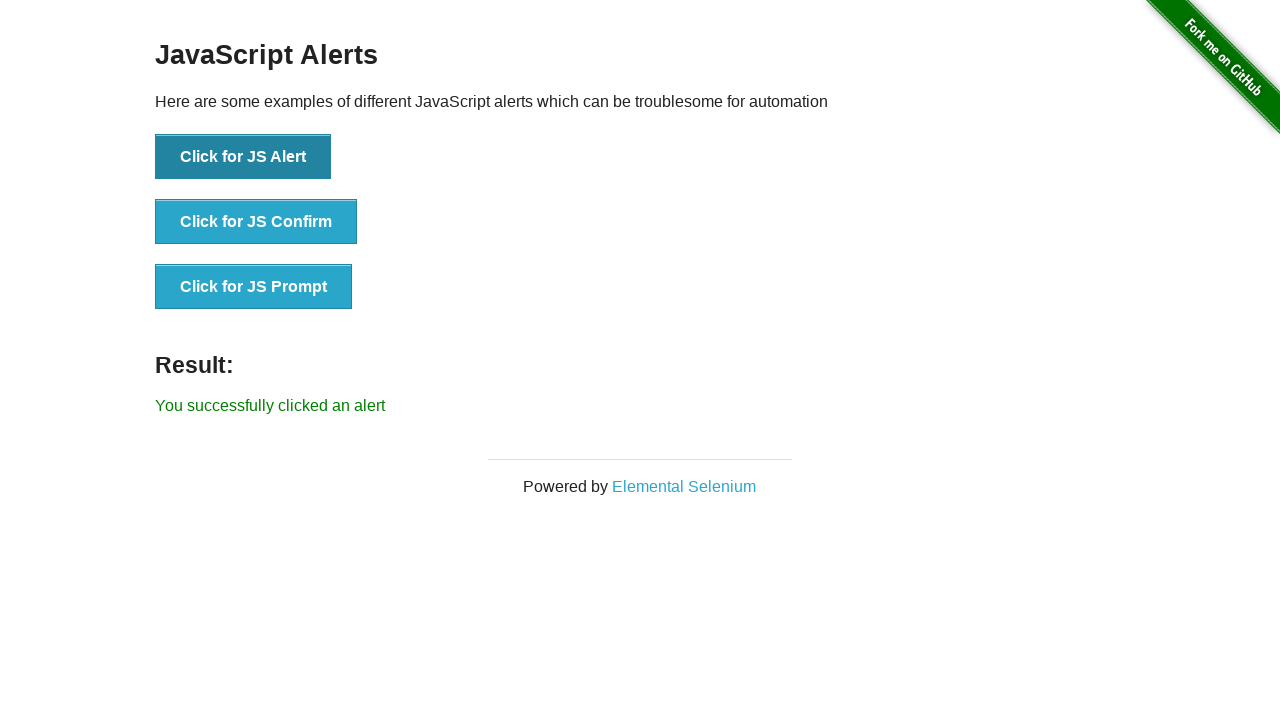

Result message element appeared on the page
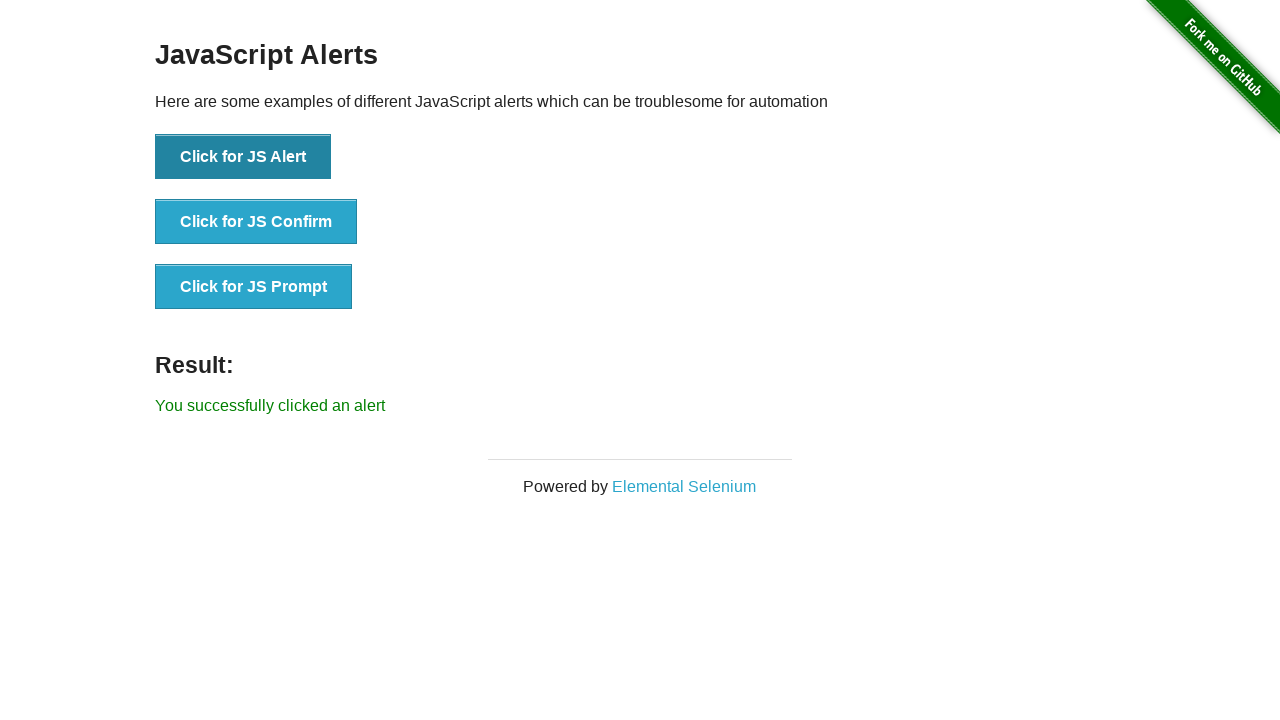

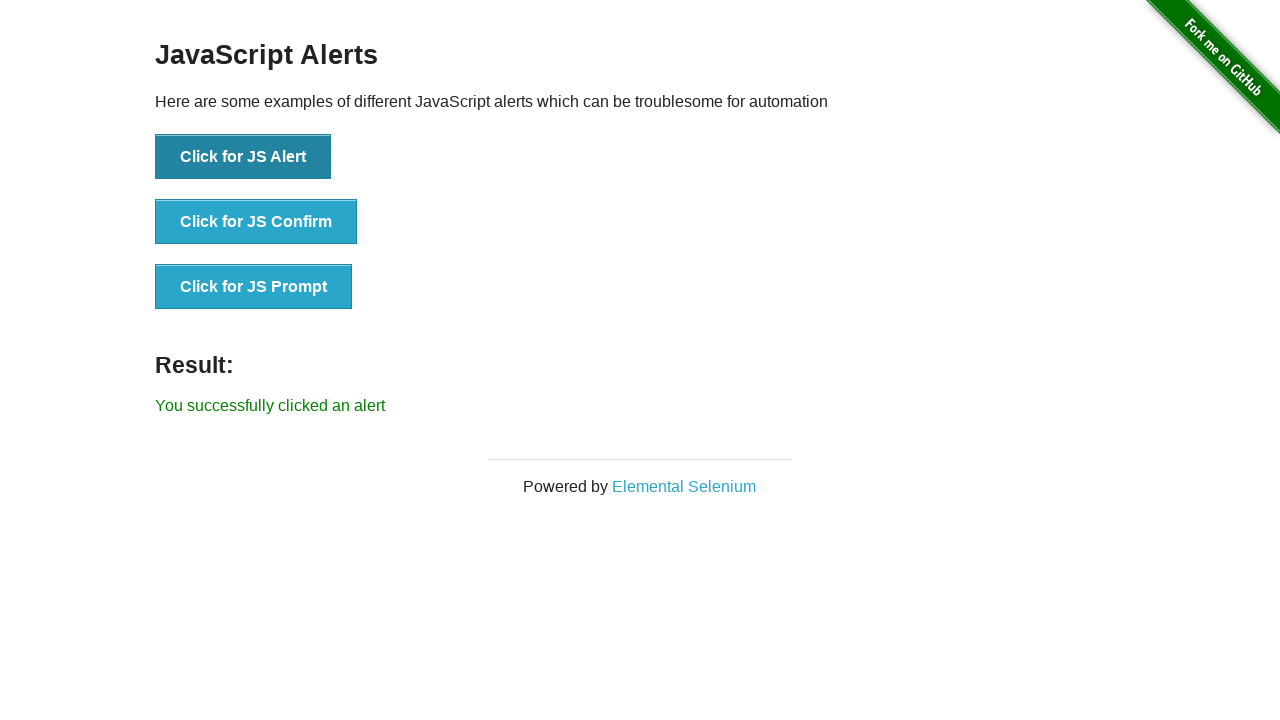